Tests dropdown functionality by navigating to the dropdown page and selecting an option from the dropdown menu

Starting URL: https://the-internet.herokuapp.com/

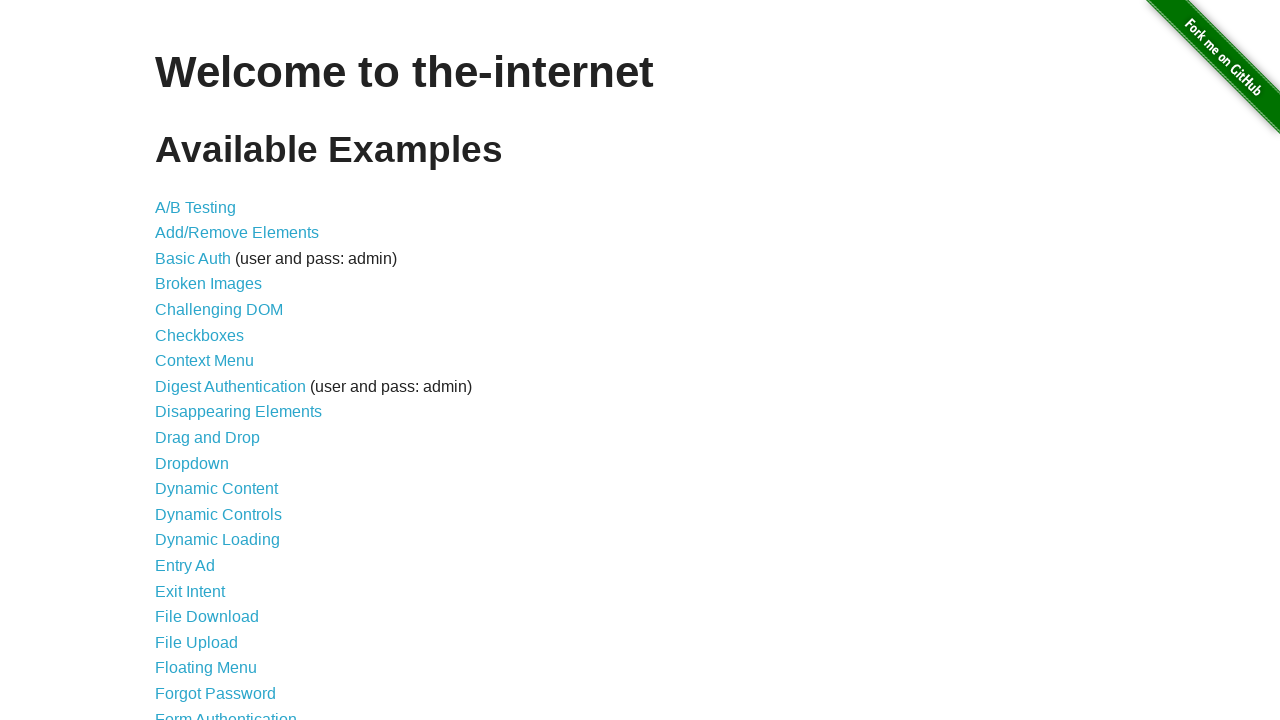

Clicked link to navigate to dropdown page at (192, 463) on a[href='/dropdown']
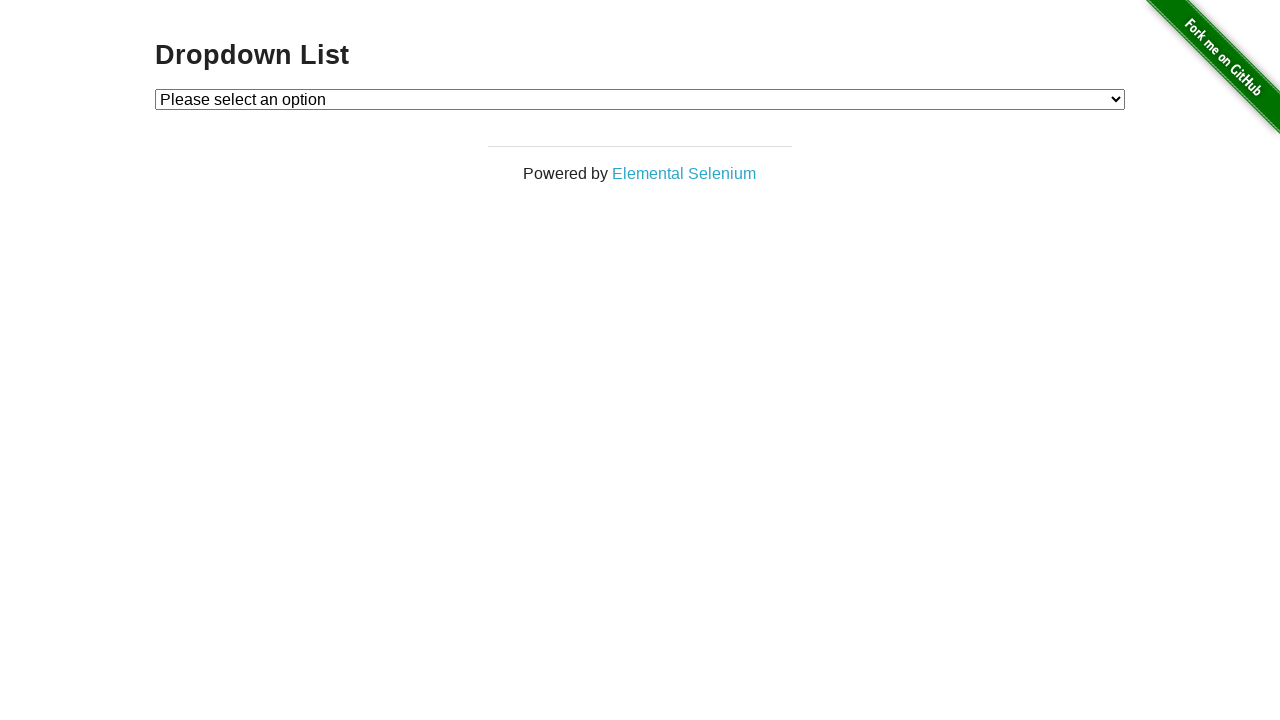

Located the dropdown menu element
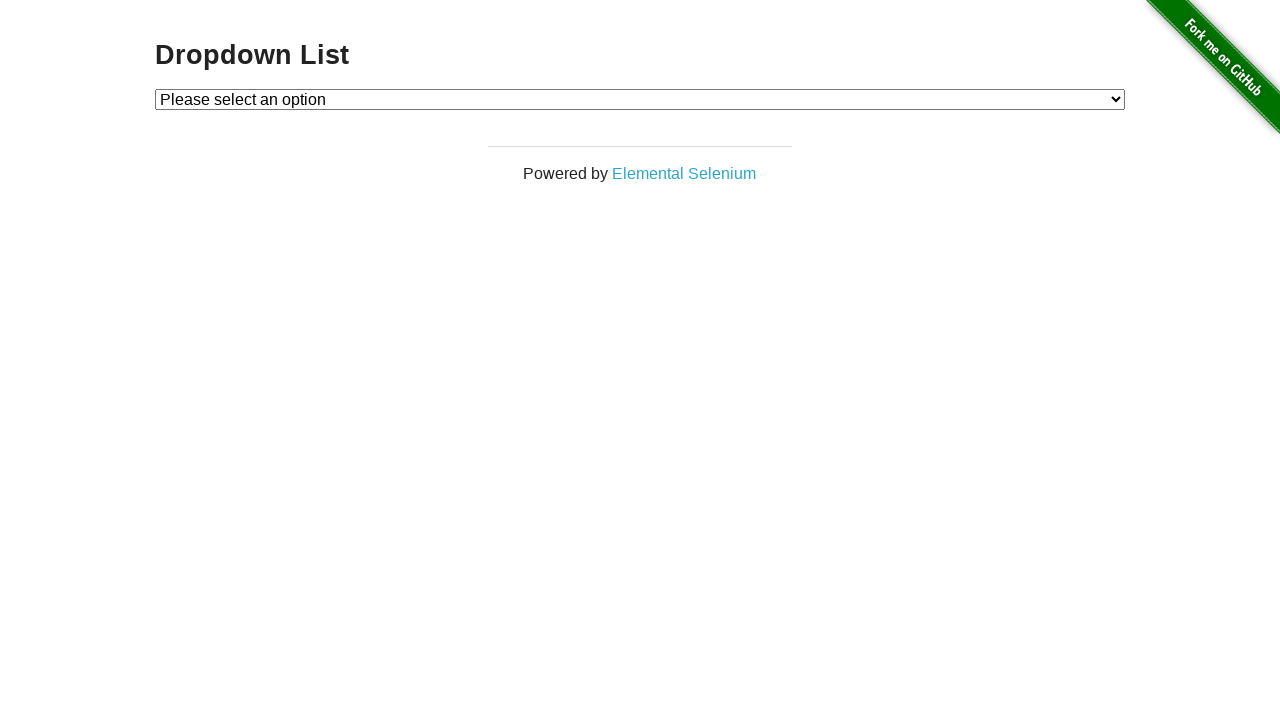

Selected 'Option 1' from the dropdown menu on #dropdown
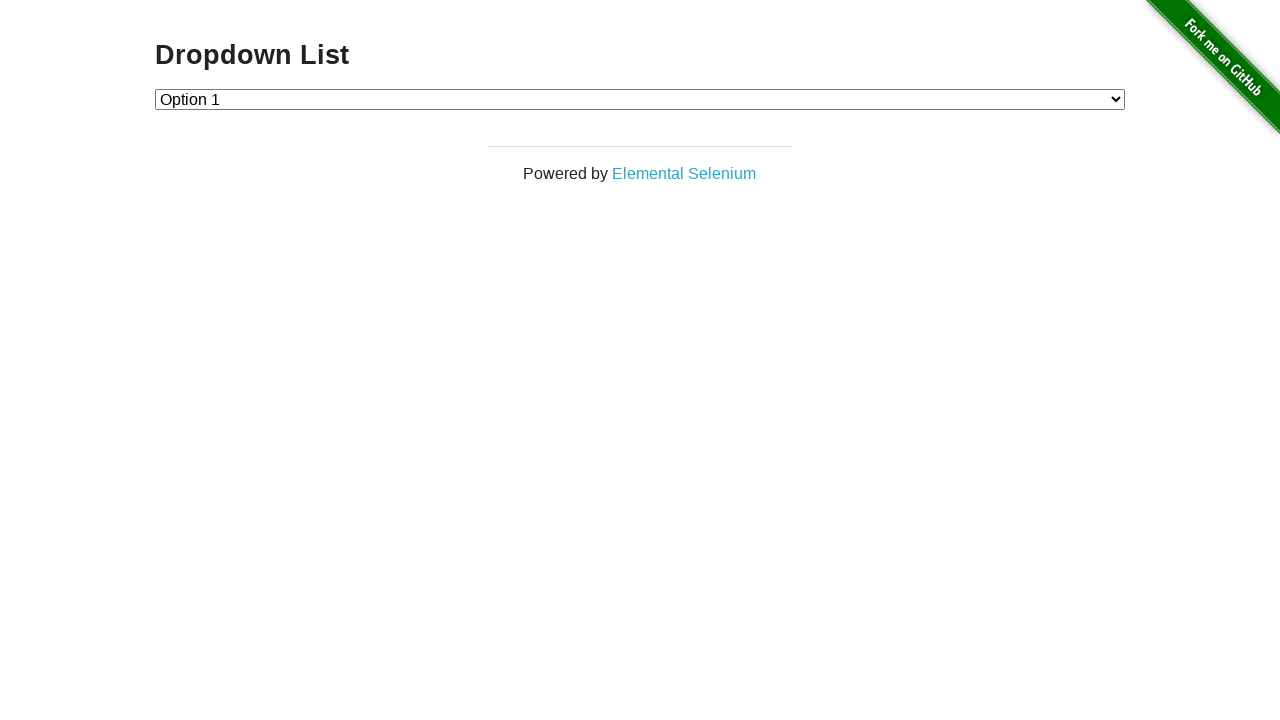

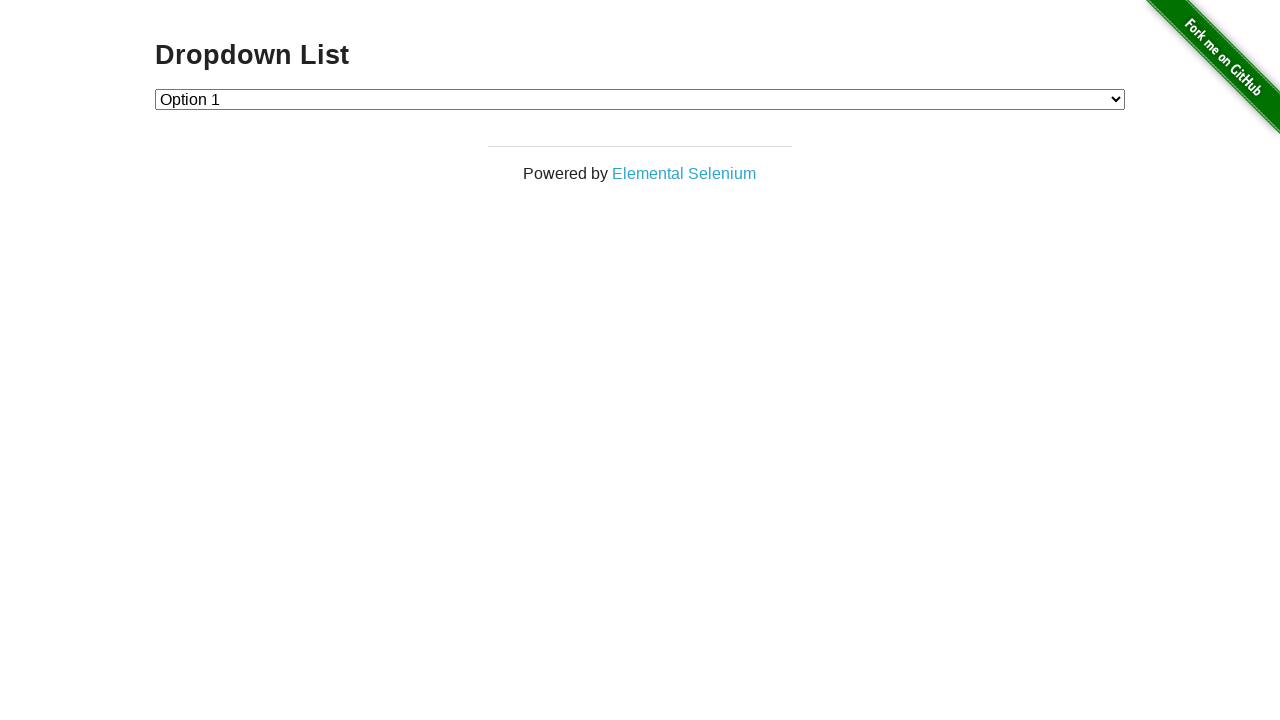